Fills out a practice form by entering first name, last name, and date fields

Starting URL: https://www.techlistic.com/p/selenium-practice-form.html

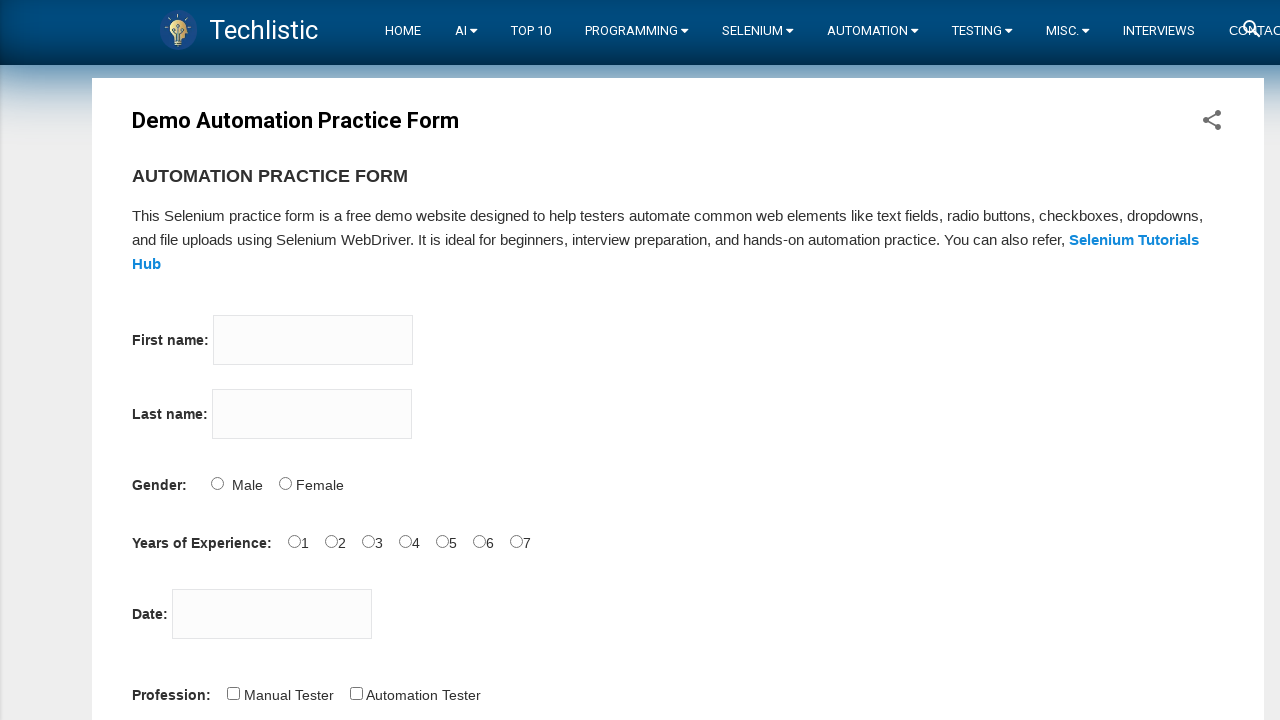

Filled first name field with 'John' on input[name='firstname']
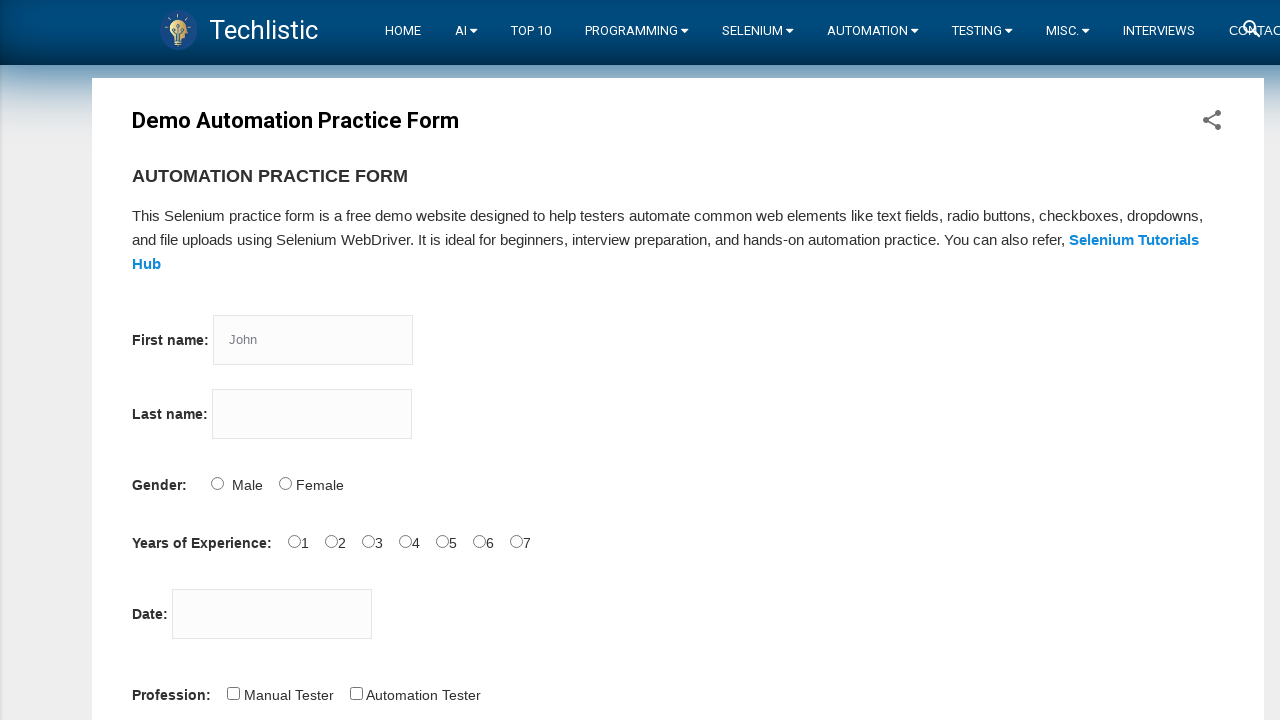

Filled last name field with 'Smith' on input[name='lastname']
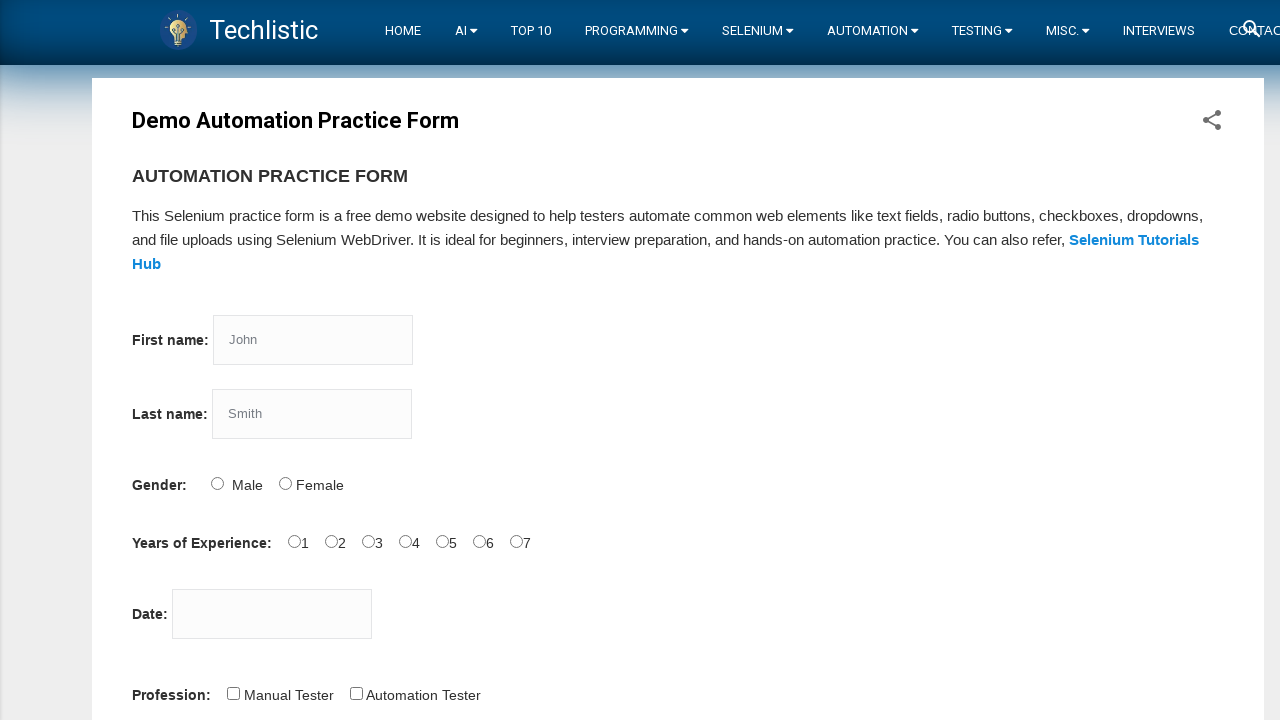

Filled date field with '2024-03-15' on #datepicker
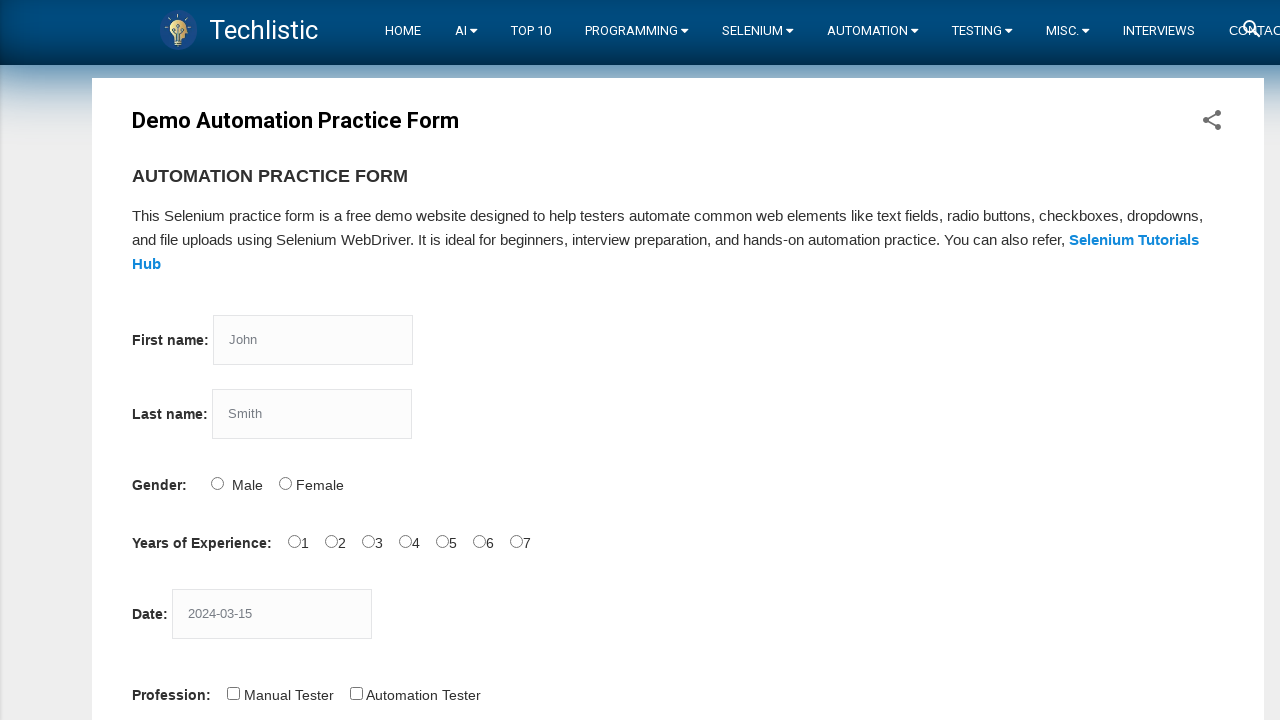

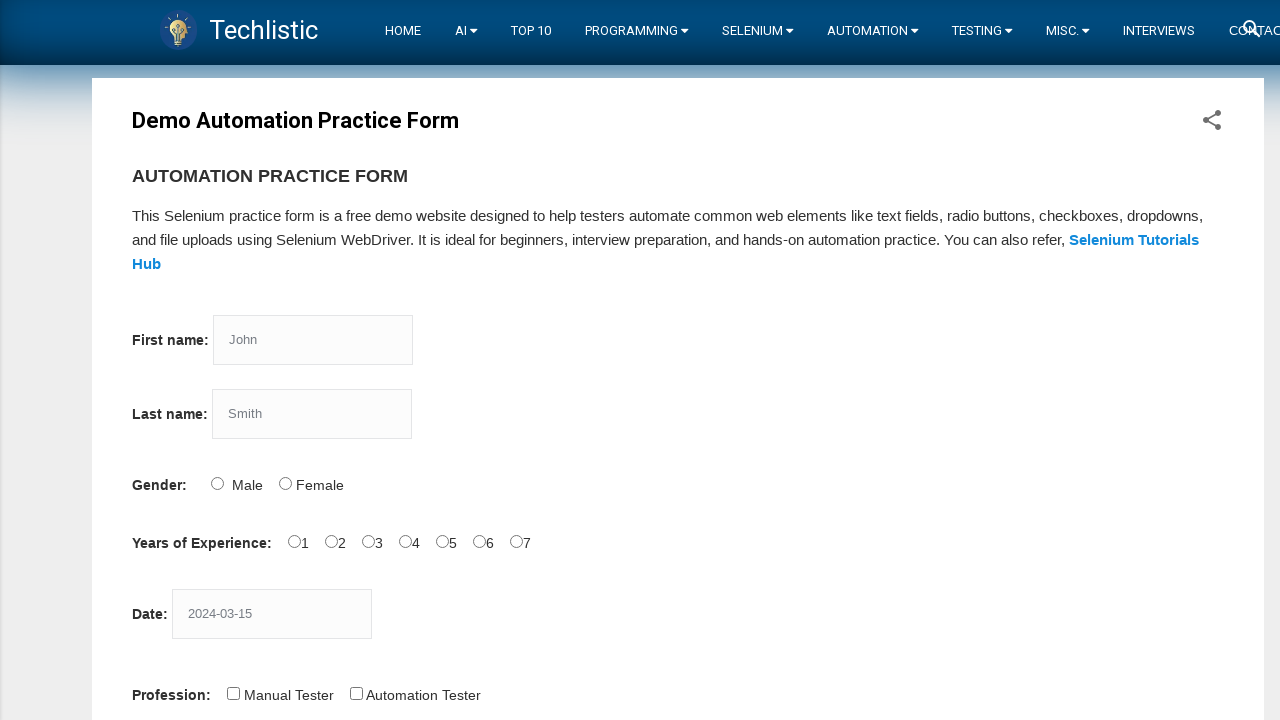